Tests page scrolling functionality by navigating to a website and scrolling down the page twice using JavaScript execution.

Starting URL: https://krninformatix.com/

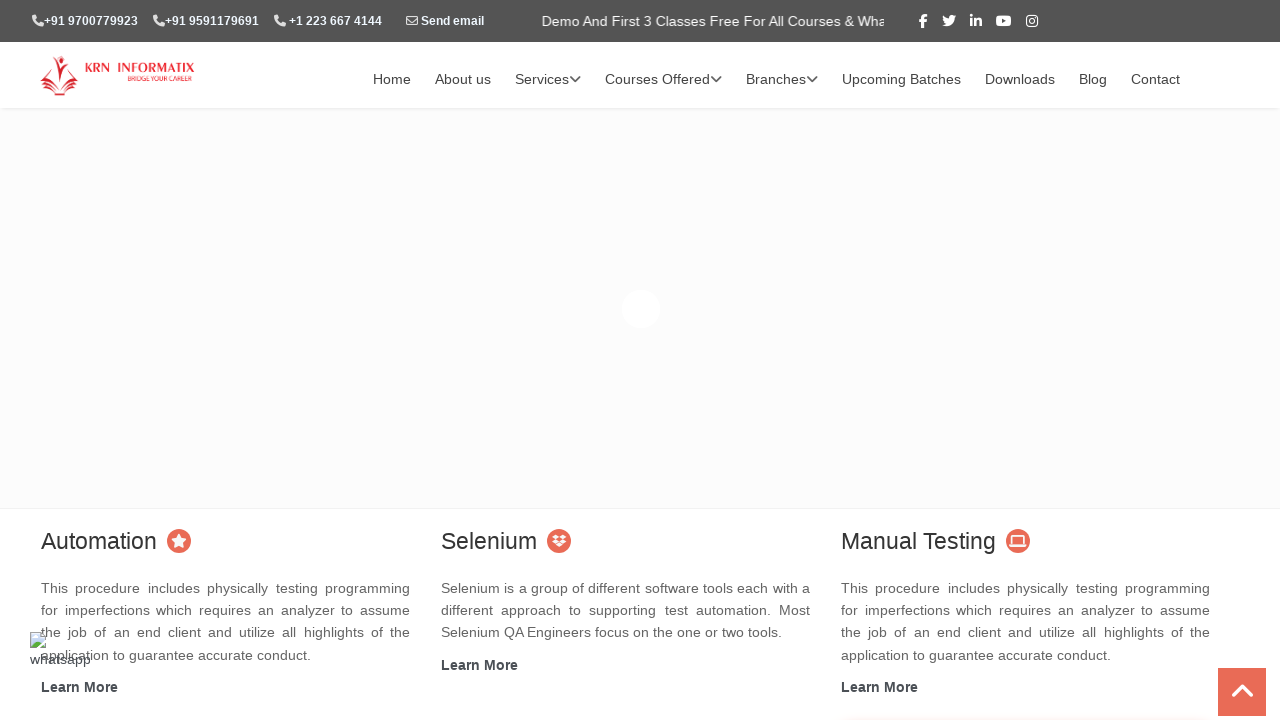

Navigated to https://krninformatix.com/
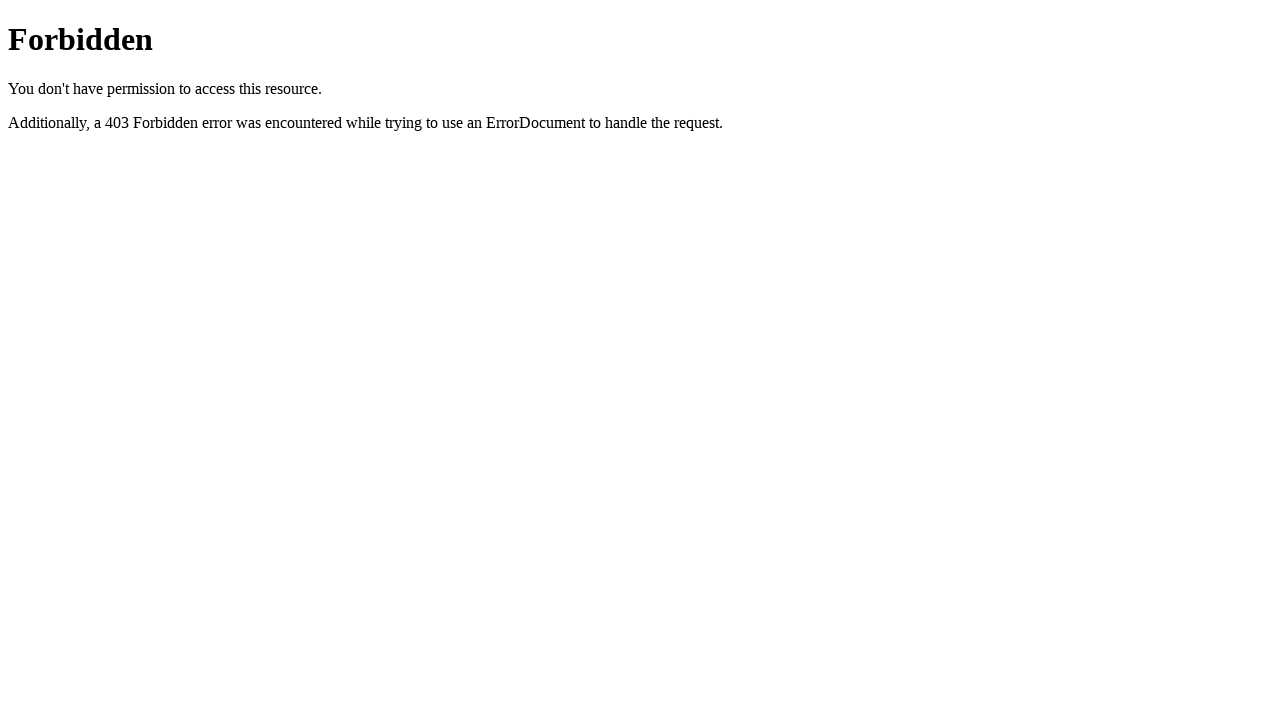

Scrolled down the page by 1000 pixels
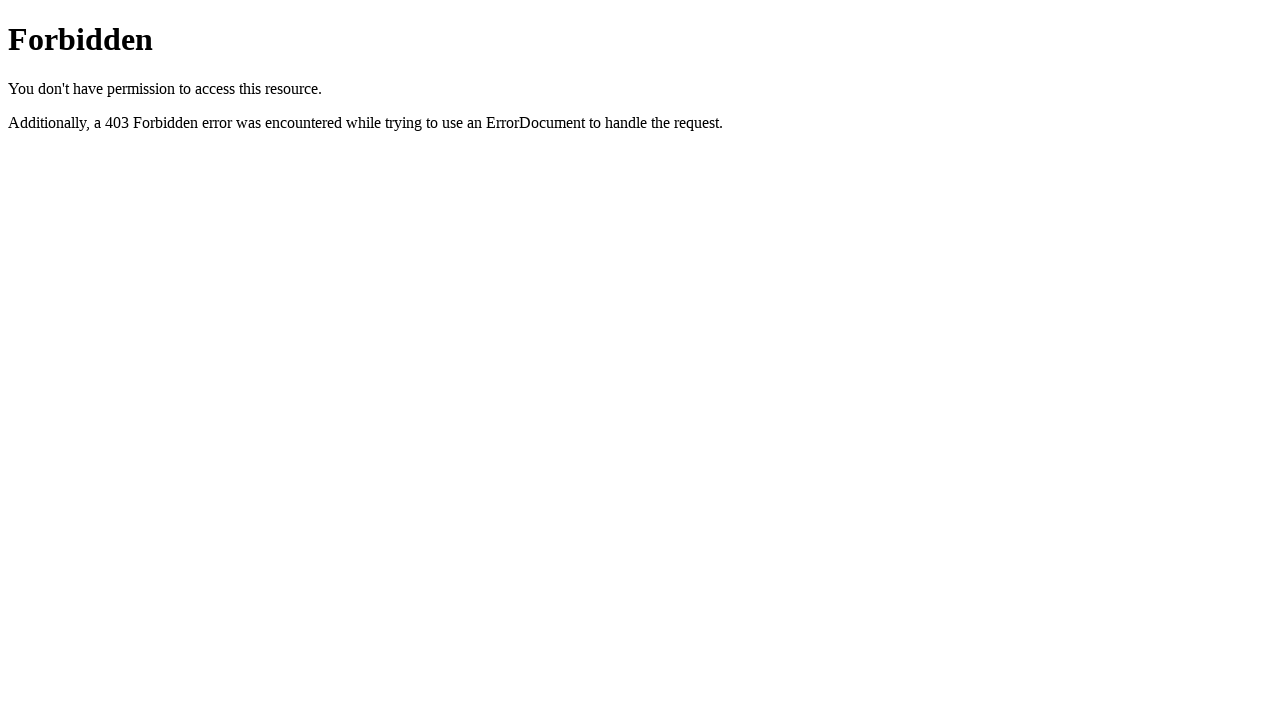

Scrolled down the page by another 1000 pixels
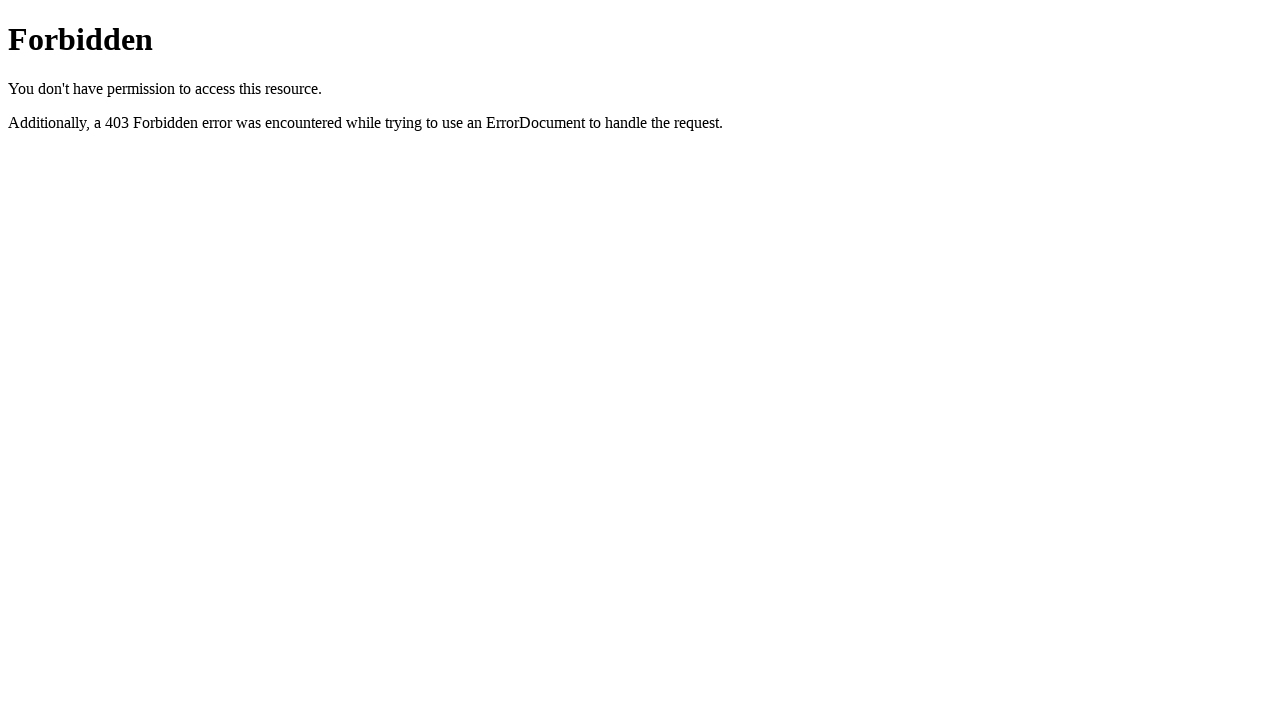

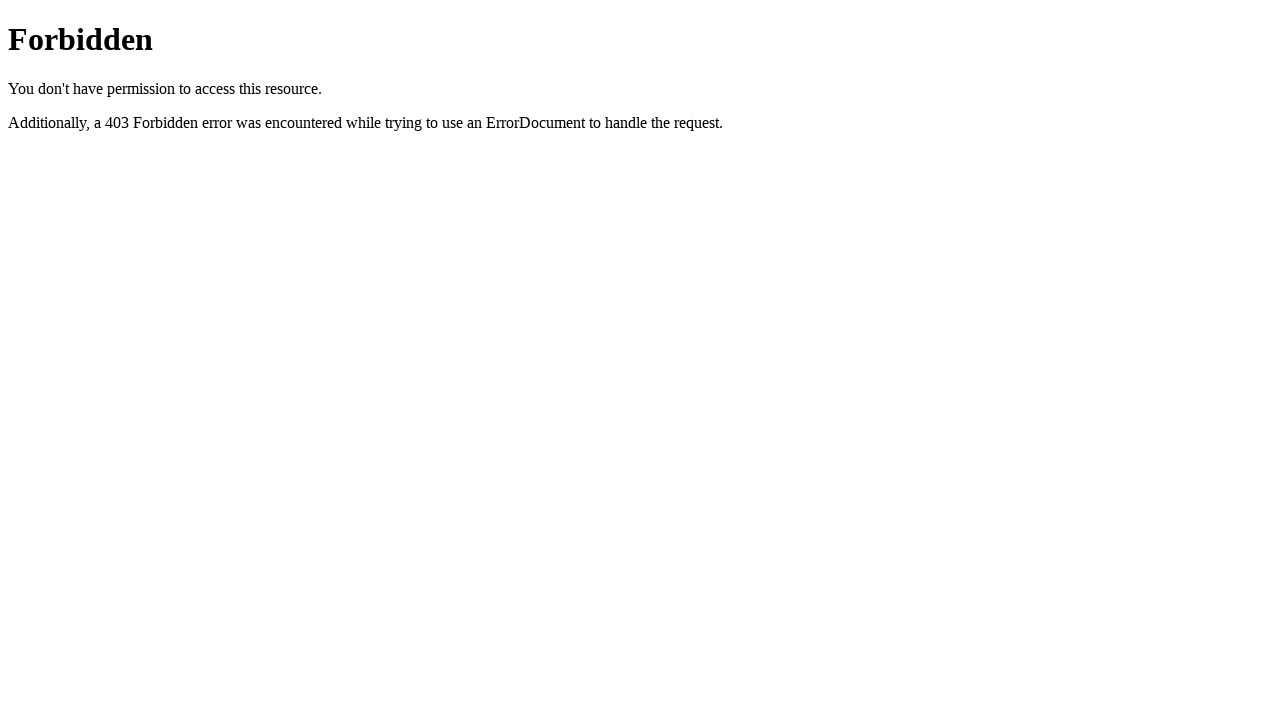